Tests user registration functionality on ParaBank demo site by filling out the registration form with personal details, creating an account, verifying successful registration, and logging out.

Starting URL: https://parabank.parasoft.com/parabank/register.htm

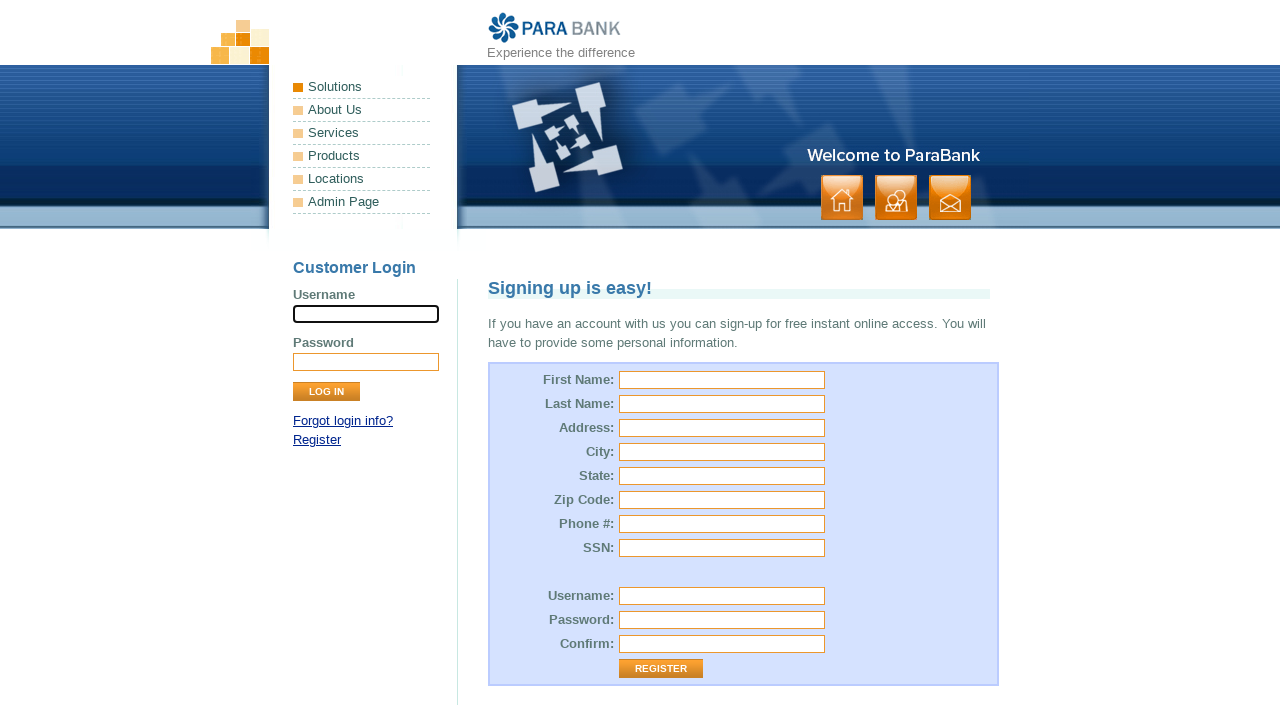

Filled first name field with 'Tedd' on input[id='customer.firstName']
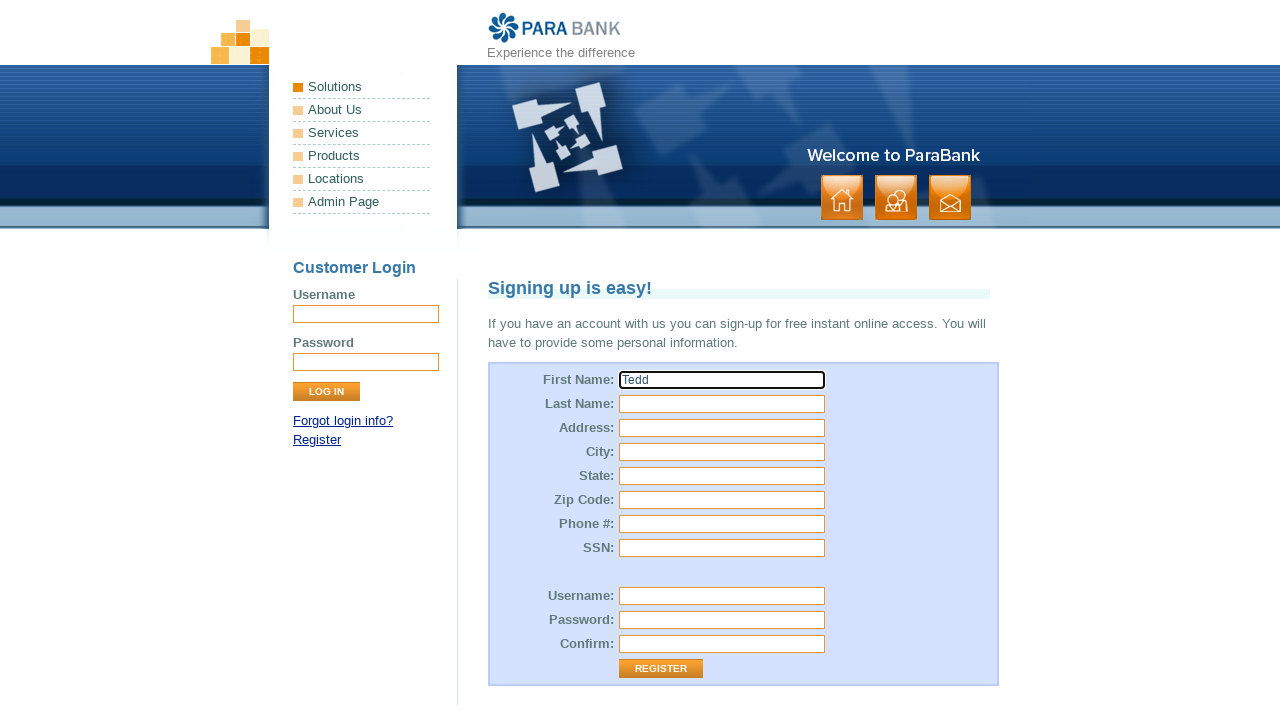

Filled last name field with 'Mosby' on input[id='customer.lastName']
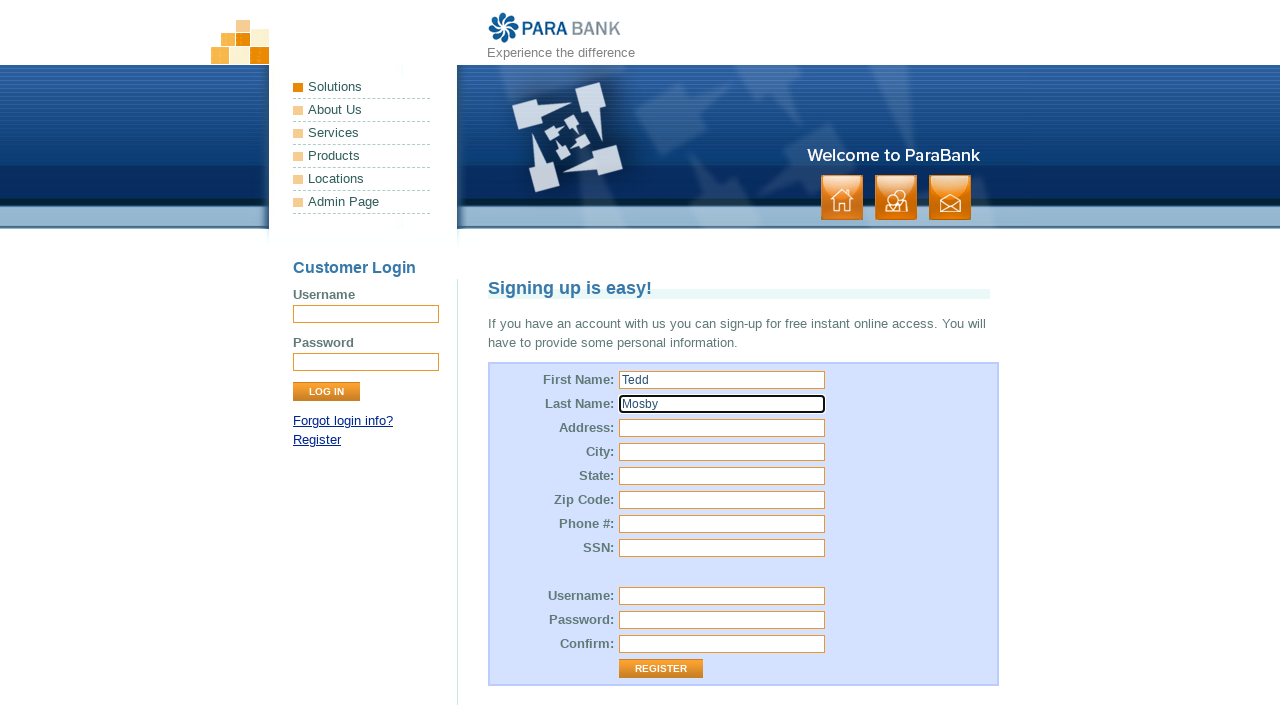

Filled street address field with '7, Garden place' on input[id='customer.address.street']
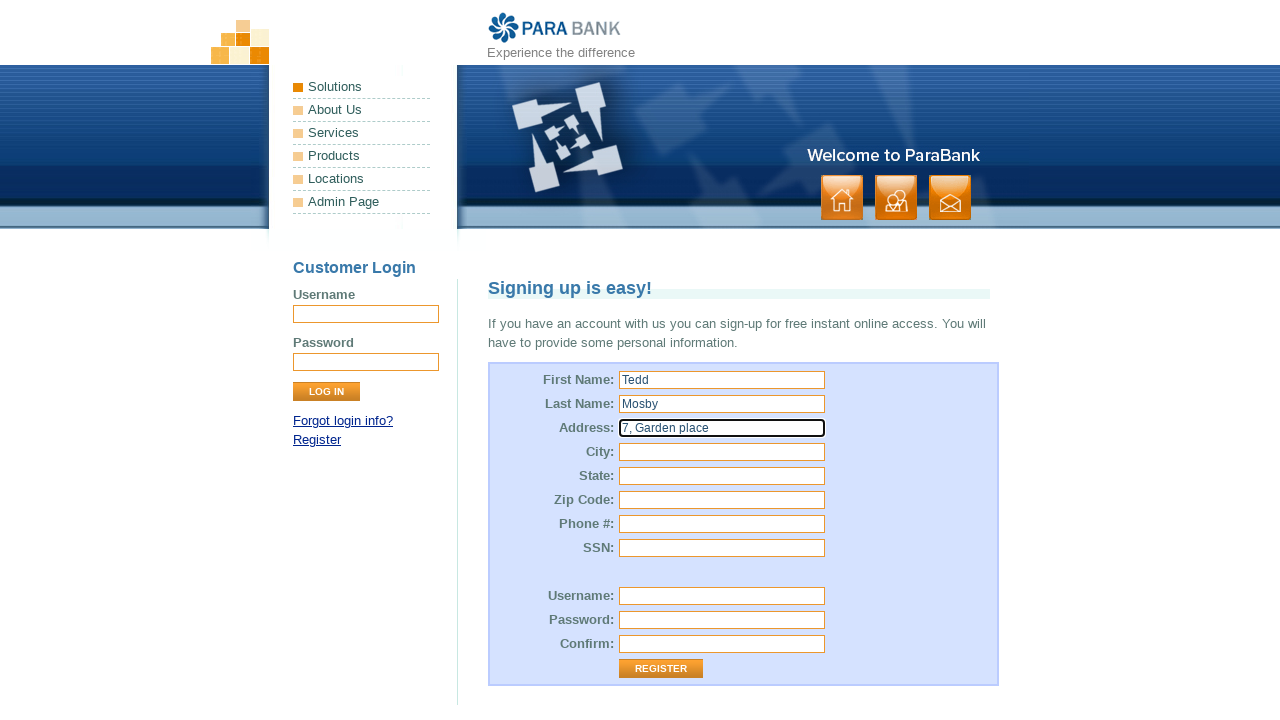

Filled city field with 'New York' on input[id='customer.address.city']
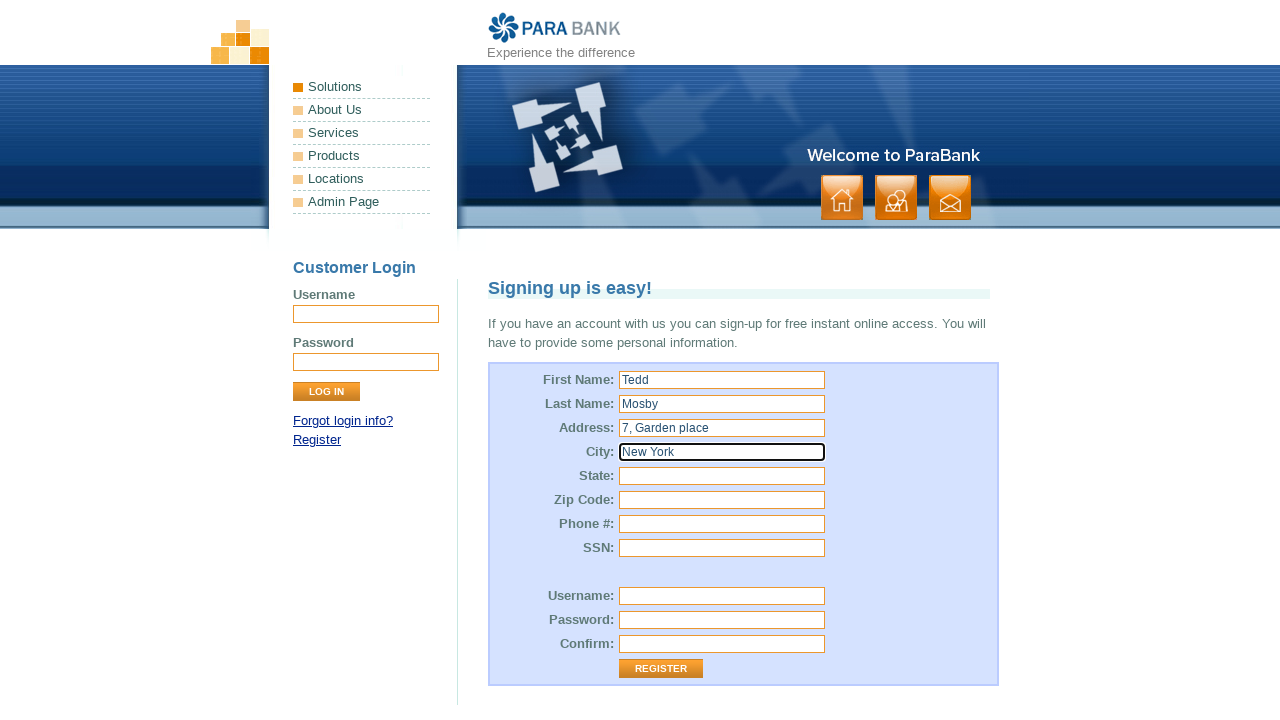

Filled state field with 'Vinland' on input[id='customer.address.state']
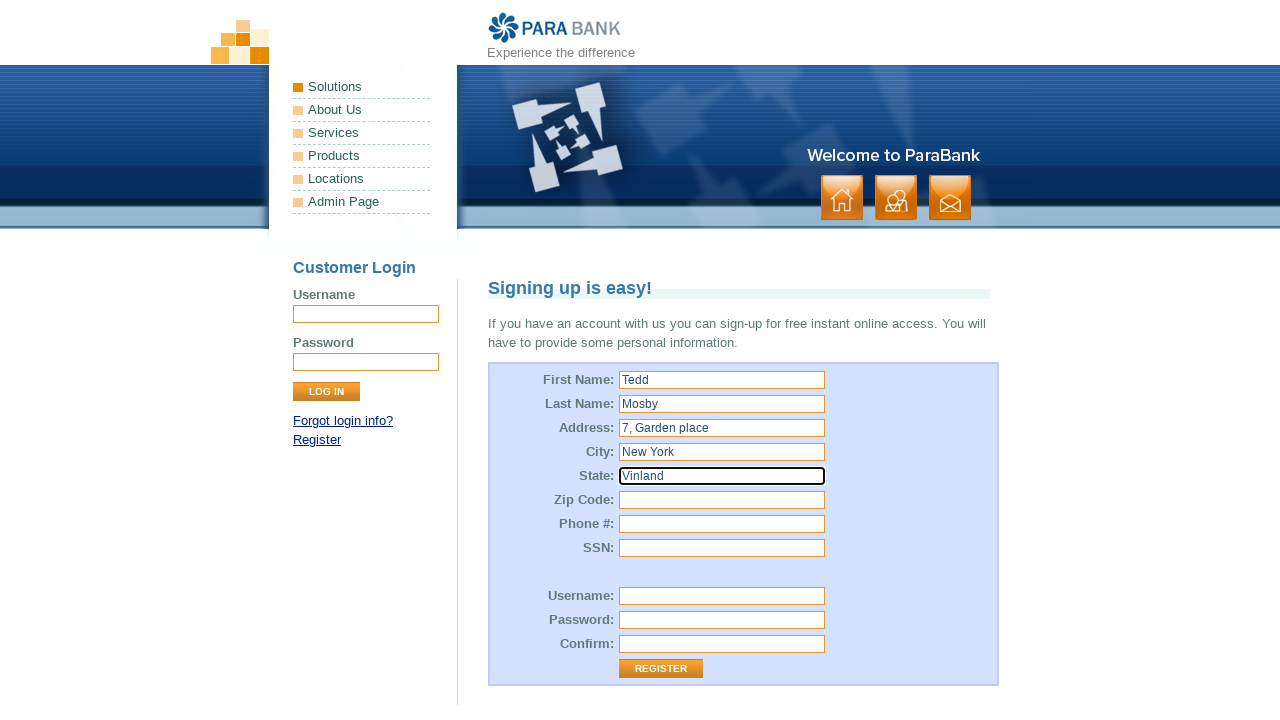

Filled zip code field with '567567' on input[id='customer.address.zipCode']
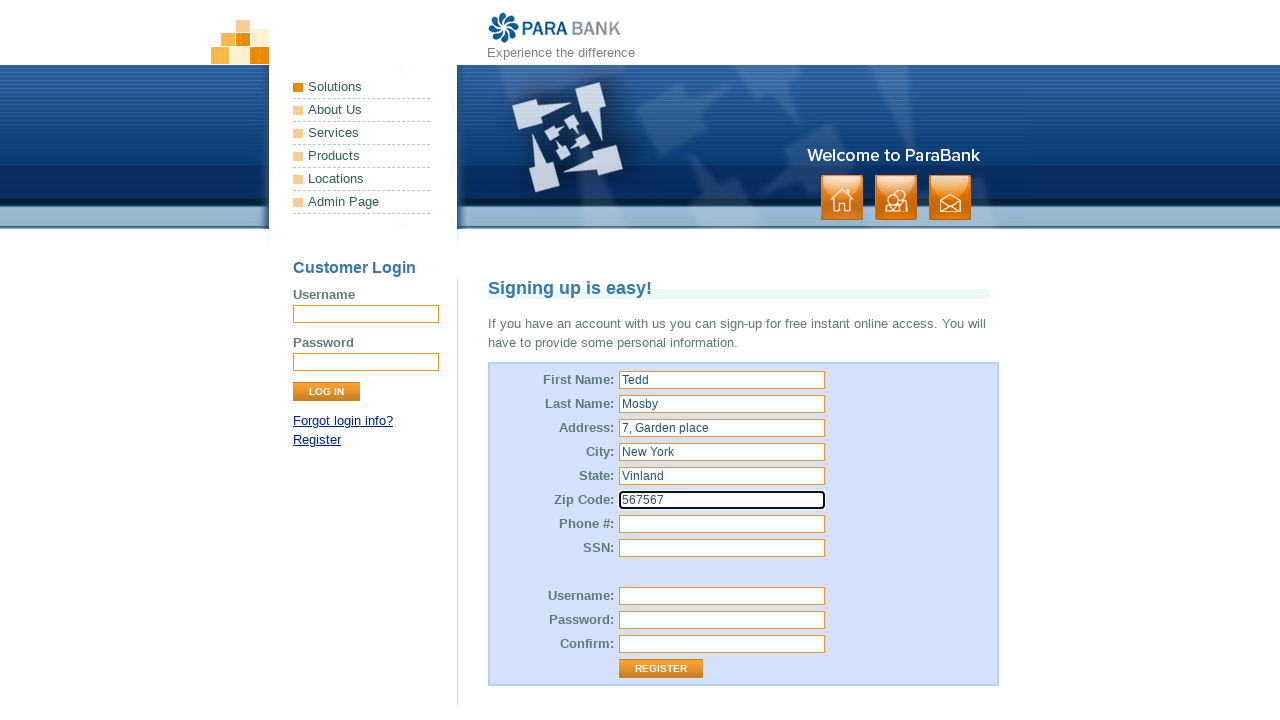

Filled phone number field with '12345' on input[id='customer.phoneNumber']
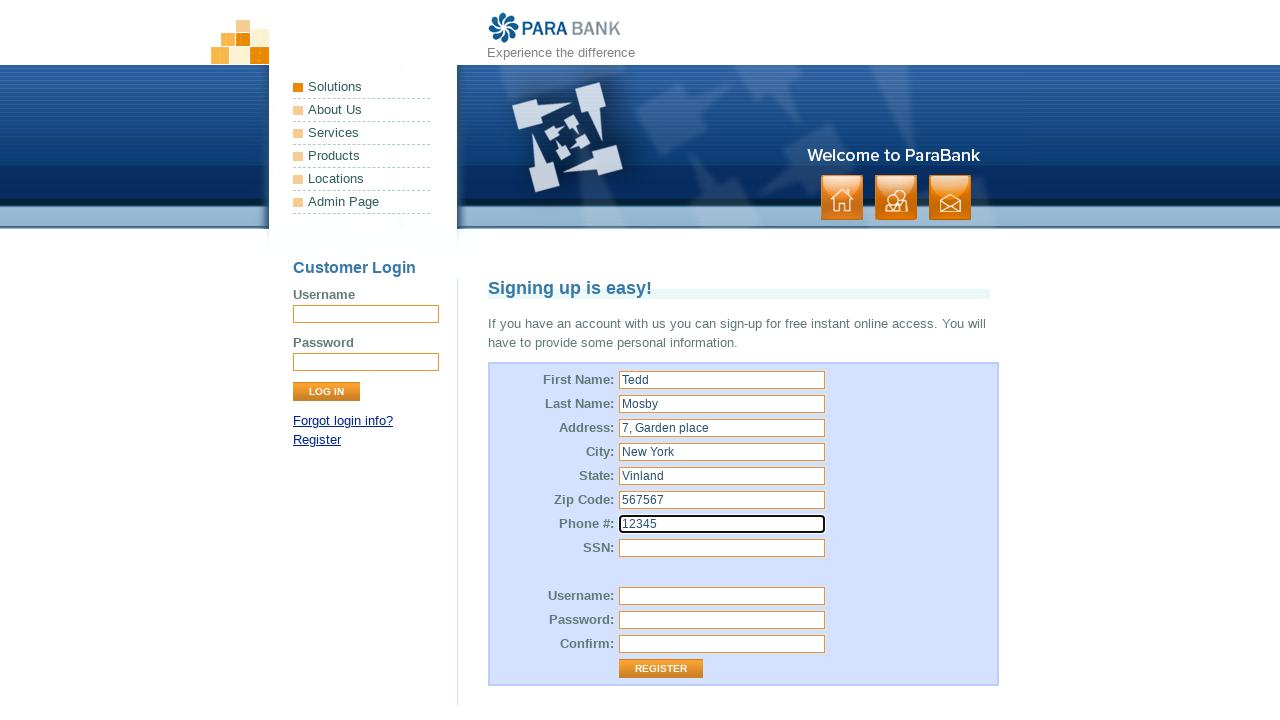

Filled SSN field with '54321' on input[id='customer.ssn']
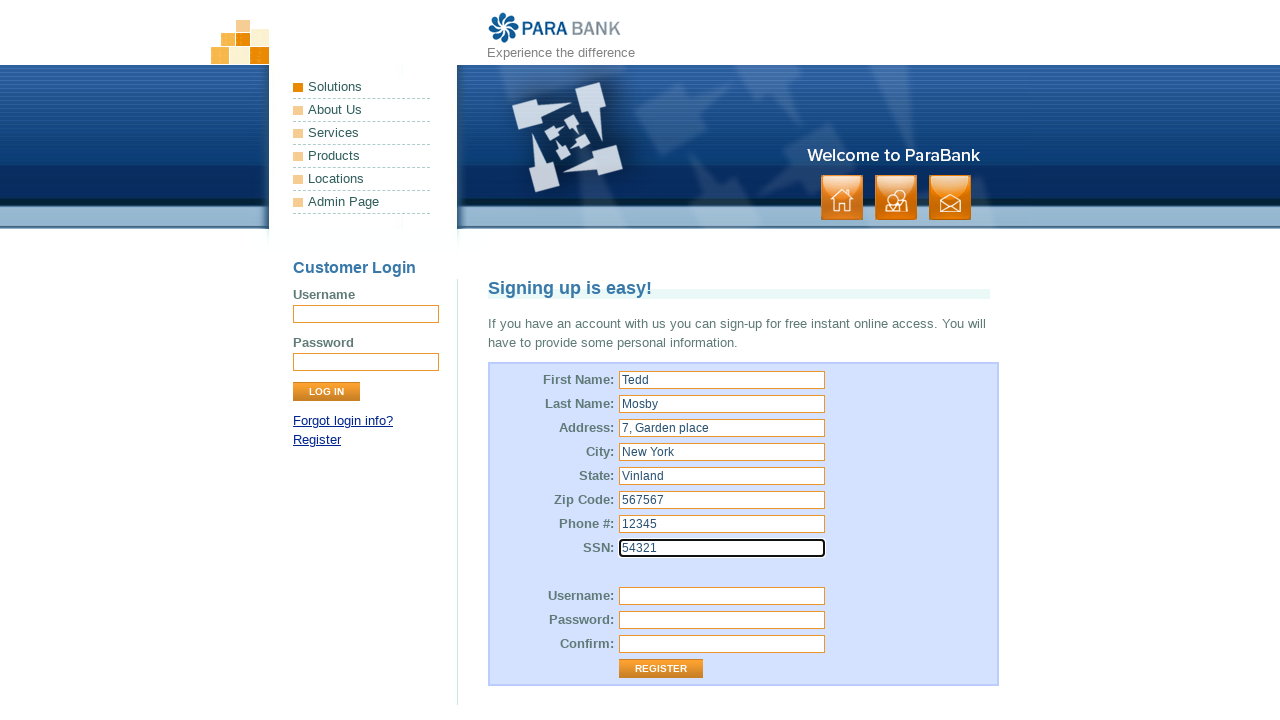

Filled username field with randomly generated username on input[id='customer.username']
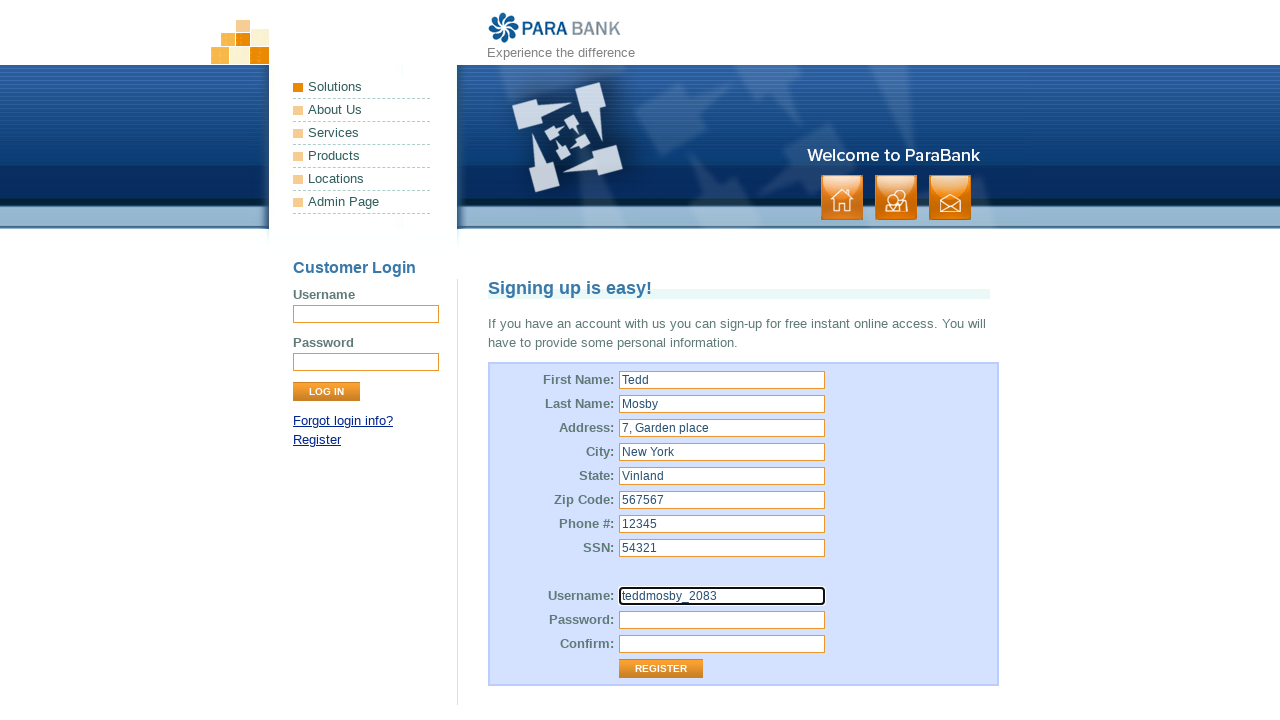

Filled password field with 'abc123' on input[id='customer.password']
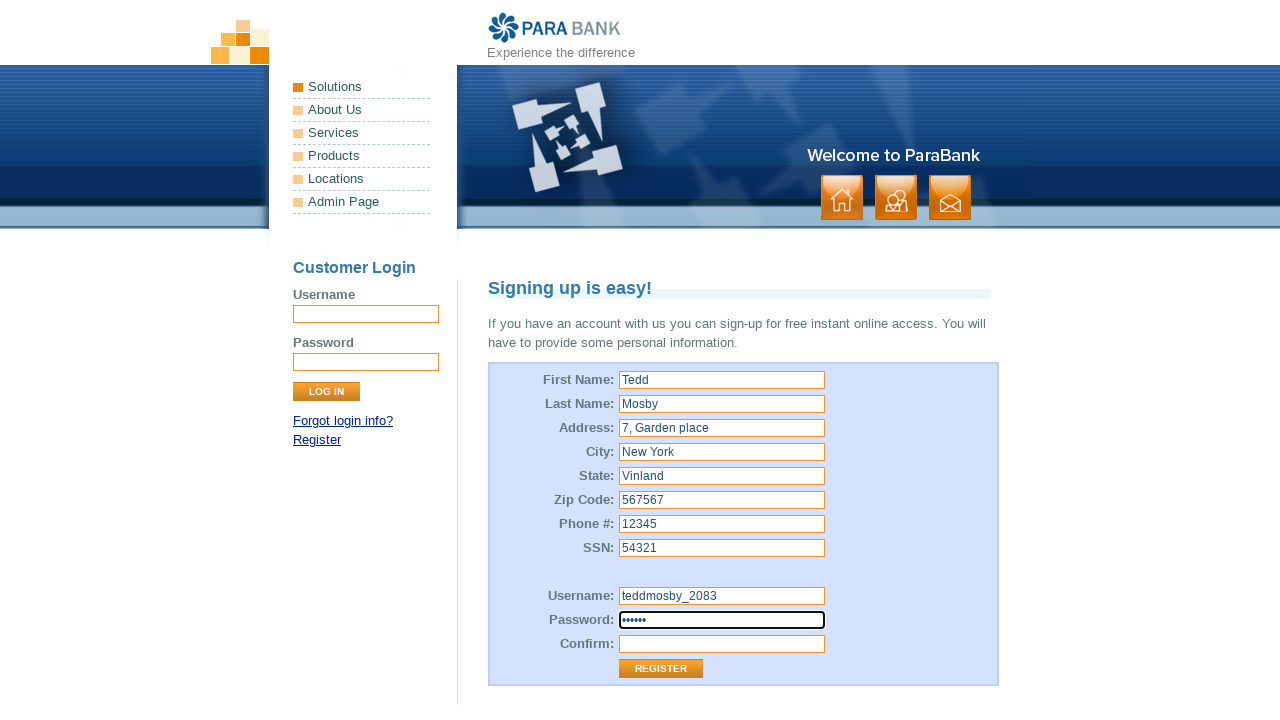

Filled password confirmation field with 'abc123' on input[id='repeatedPassword']
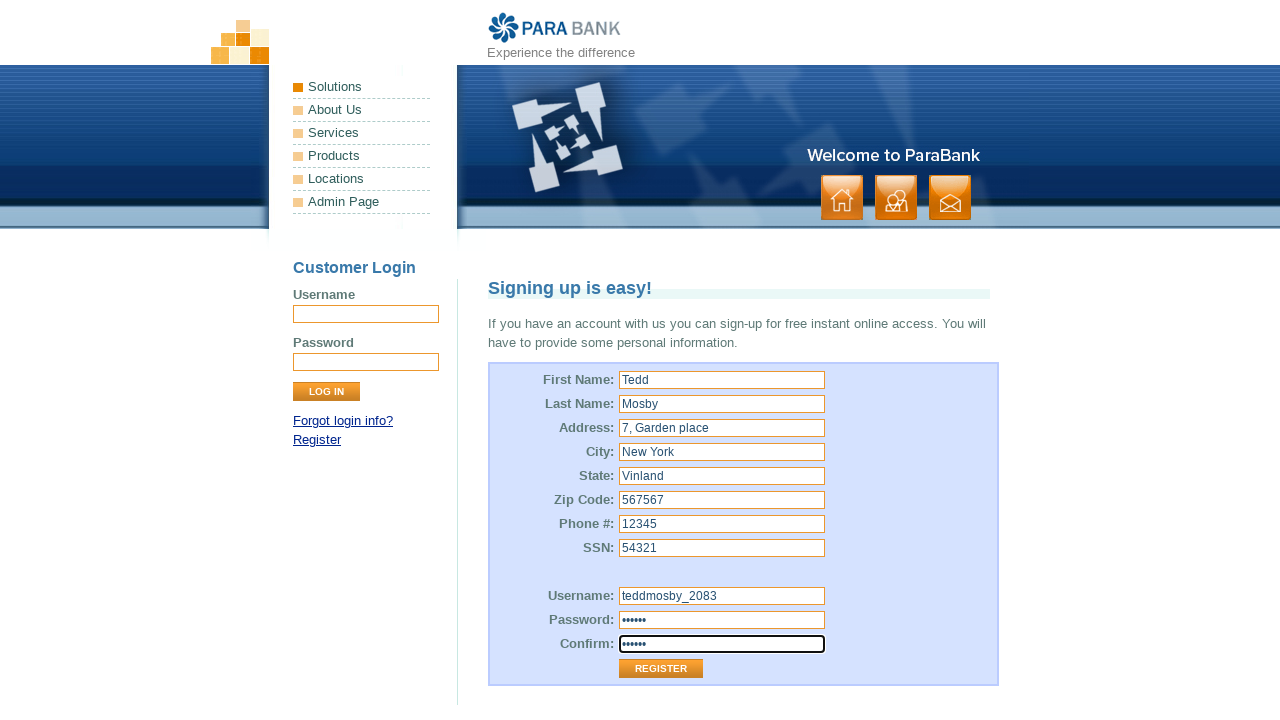

Clicked Register button to submit registration form at (661, 669) on input[value='Register']
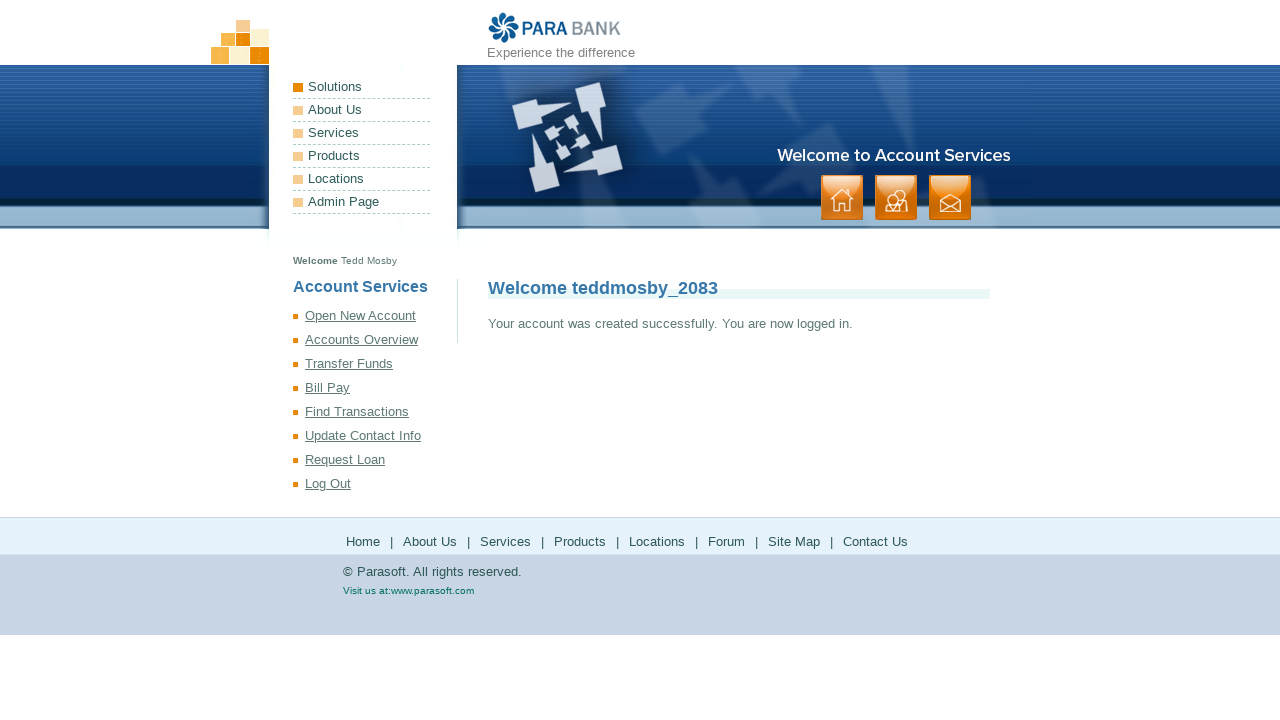

Verified successful registration - welcome message loaded
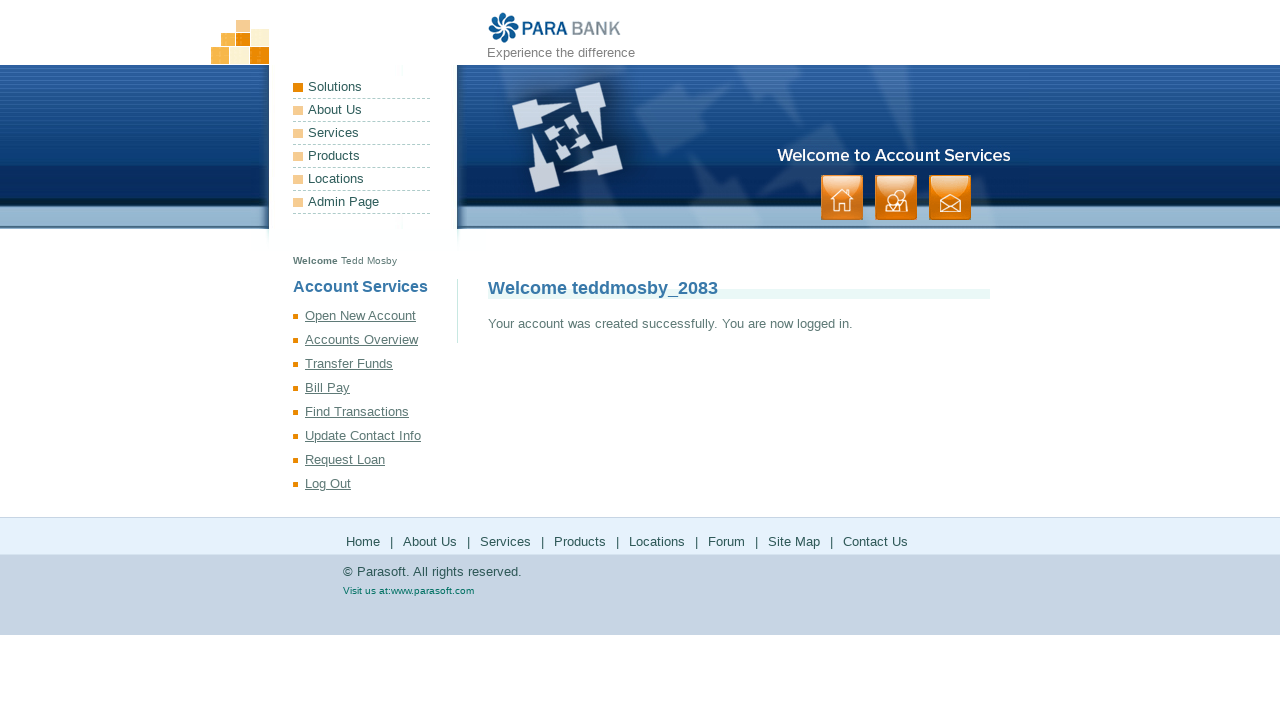

Clicked Log Out link to end user session at (375, 484) on a:text('Log Out')
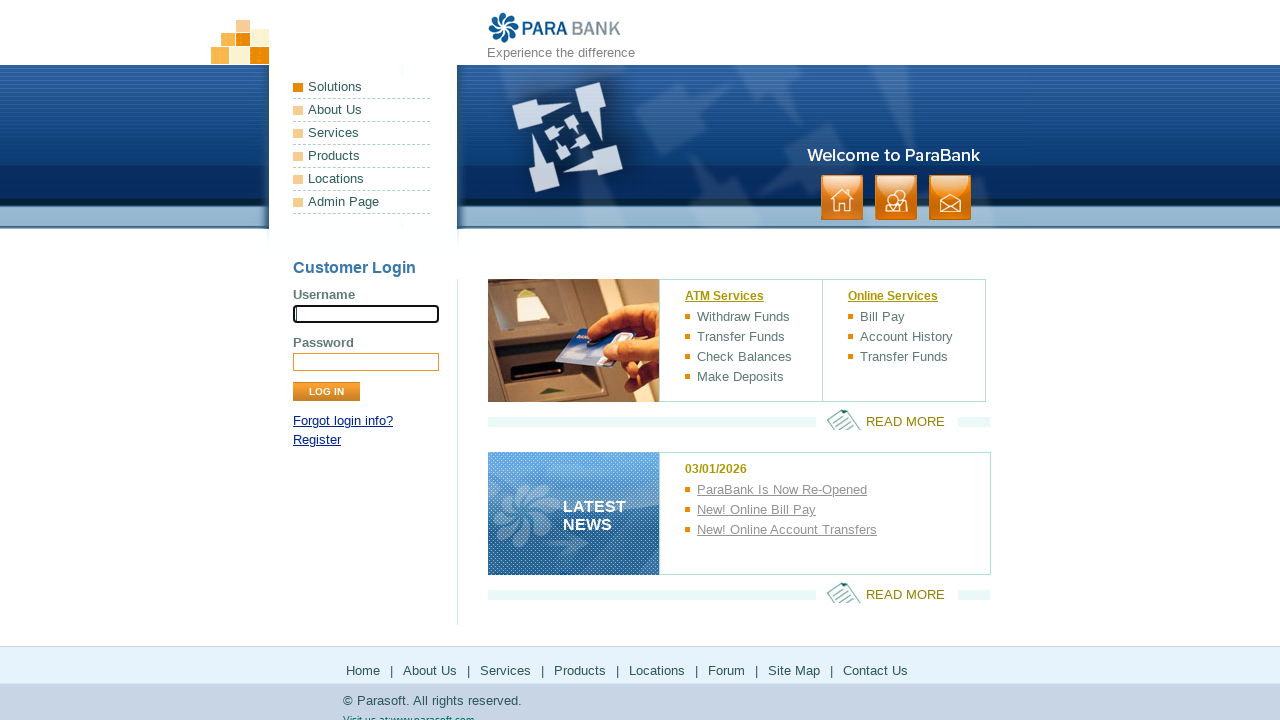

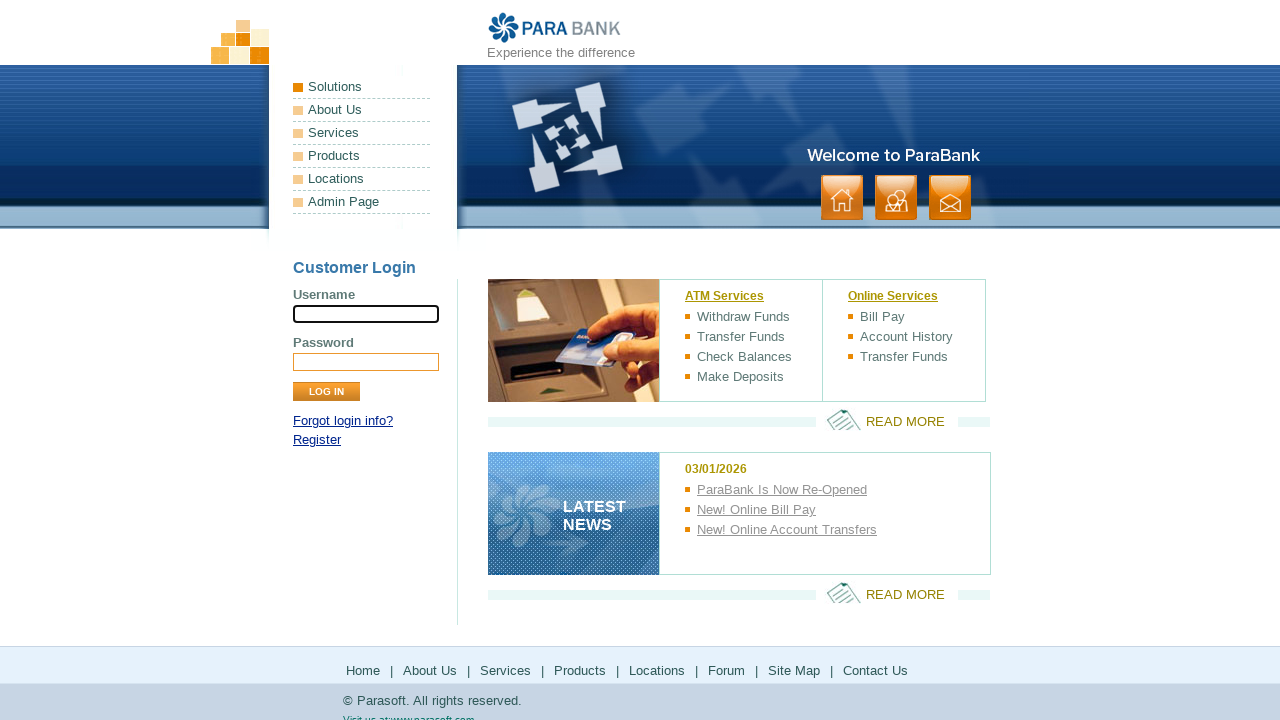